Launches browser and navigates to Flipkart homepage, then retrieves page title and URL for reporting purposes

Starting URL: https://www.flipkart.com/

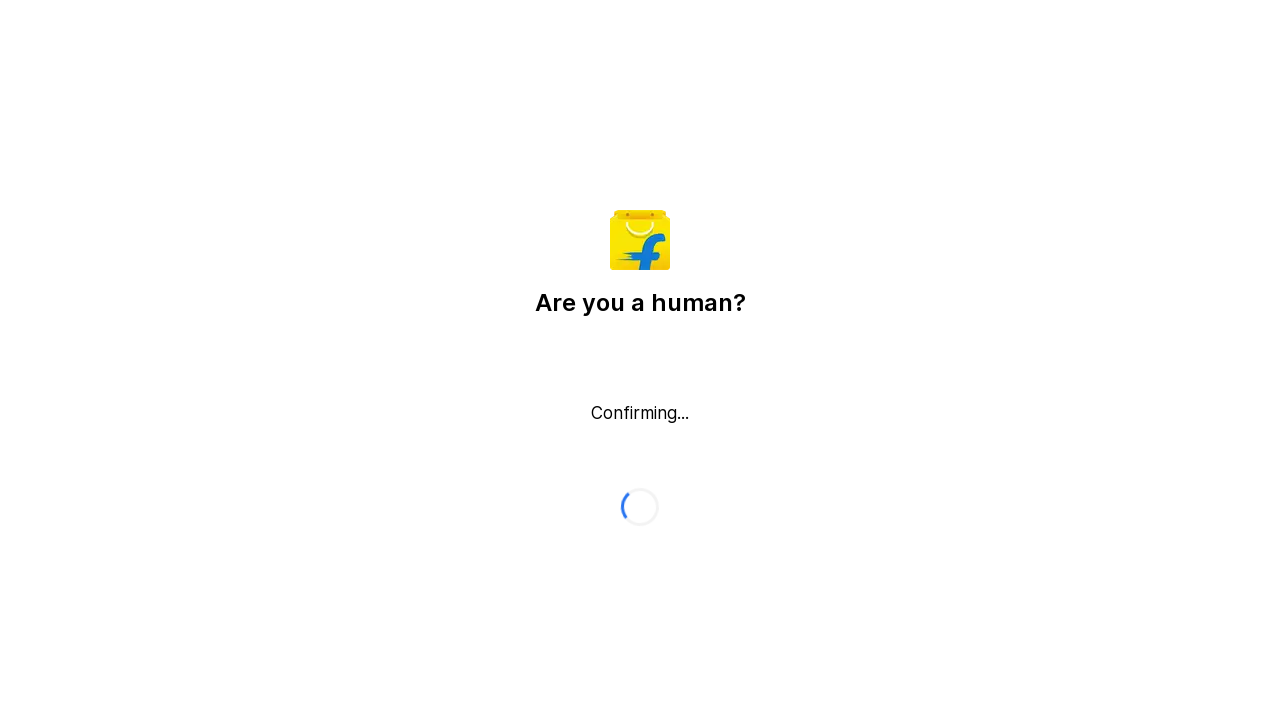

Waited for page DOM content to load
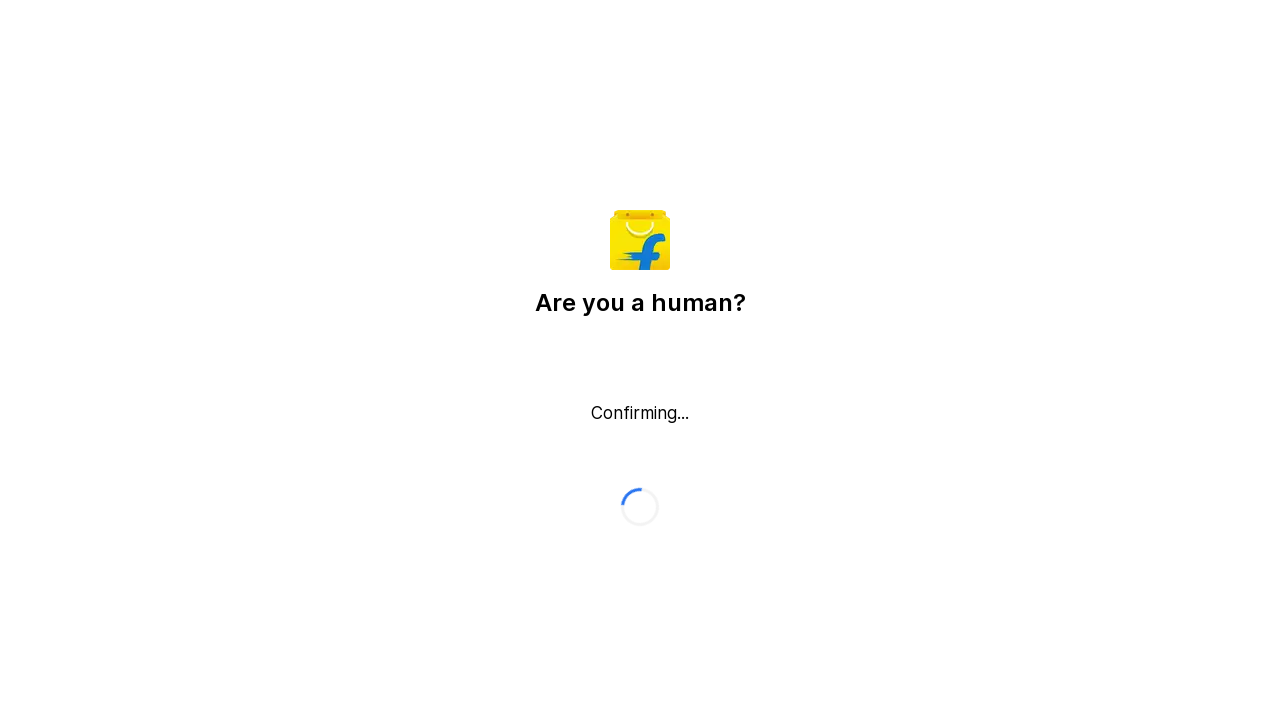

Retrieved page title: Flipkart reCAPTCHA
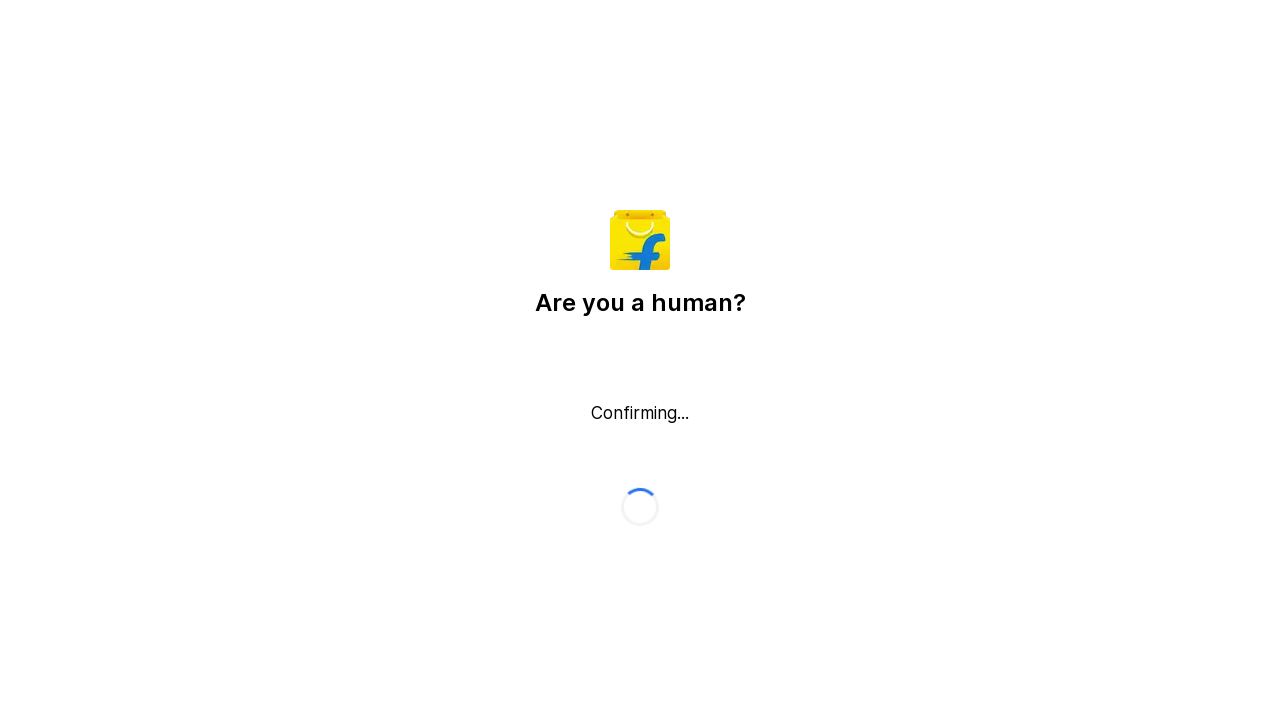

Retrieved page URL: https://www.flipkart.com/
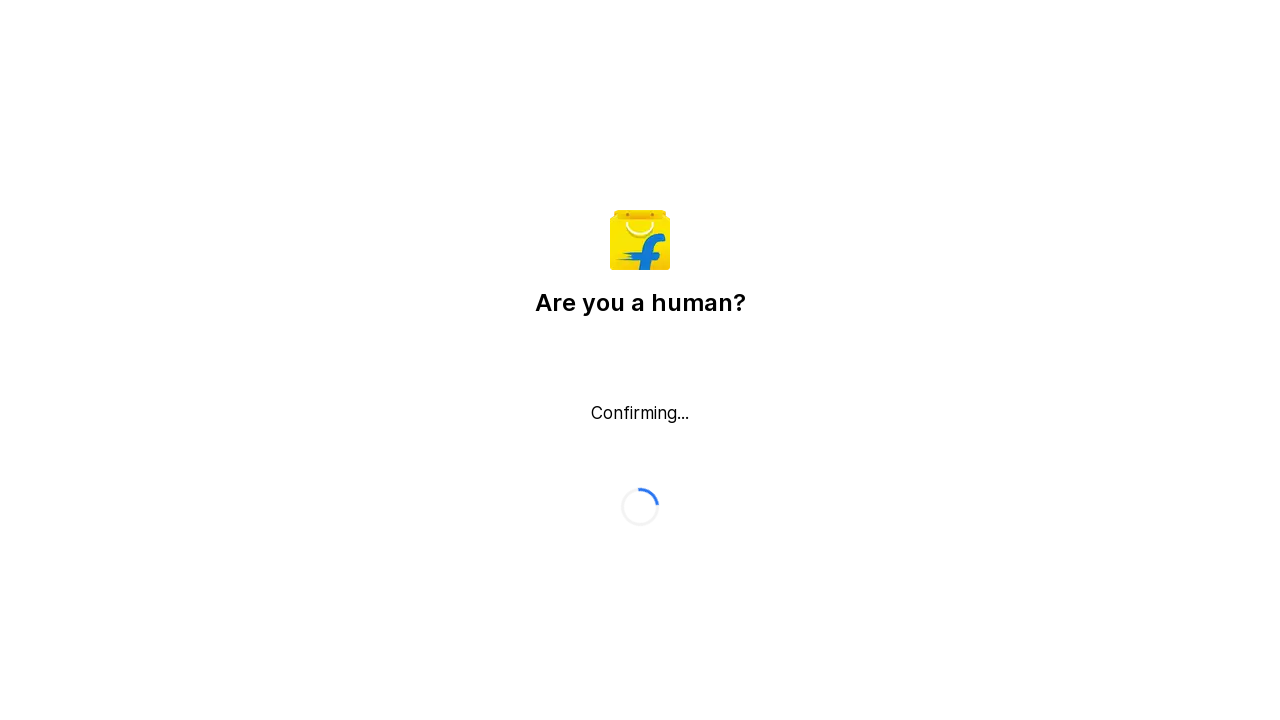

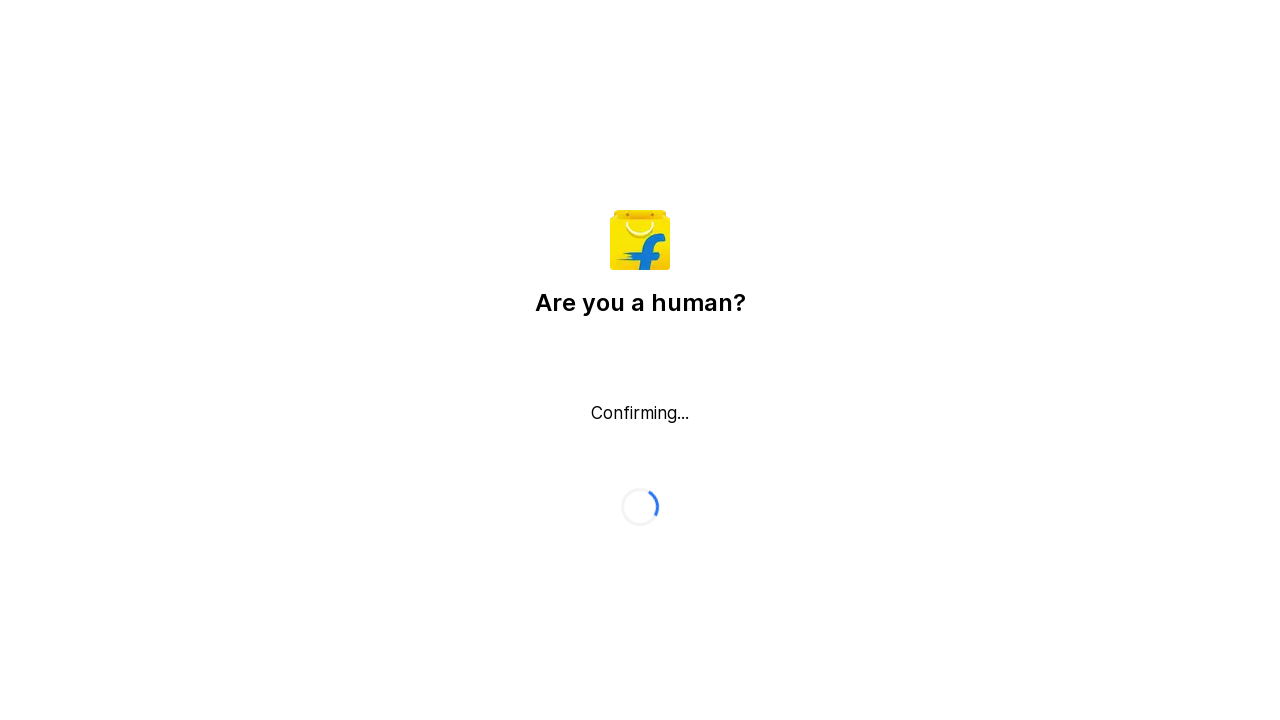